Tests browser window handling by clicking a button that opens a new tab, switching to the new tab, and verifying the content on the new tab by reading a sample heading element.

Starting URL: https://demoqa.com/browser-windows

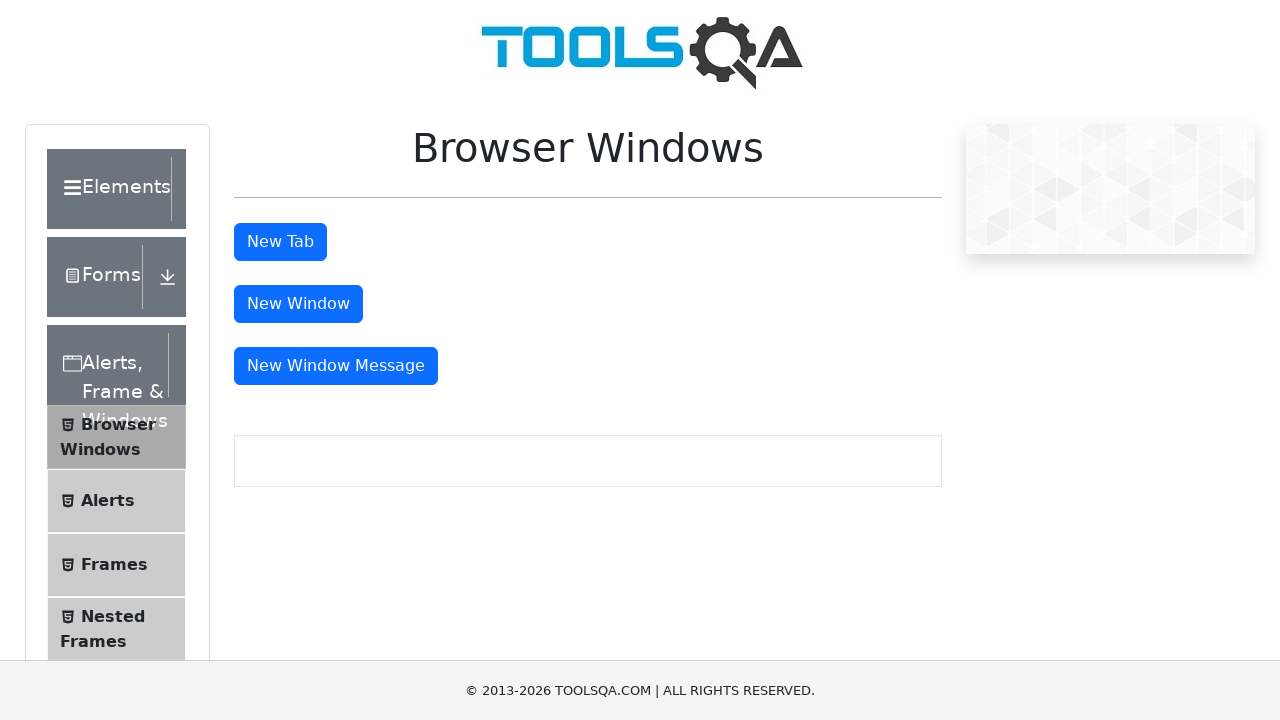

Clicked 'New Tab' button to open a new tab at (280, 242) on #tabButton
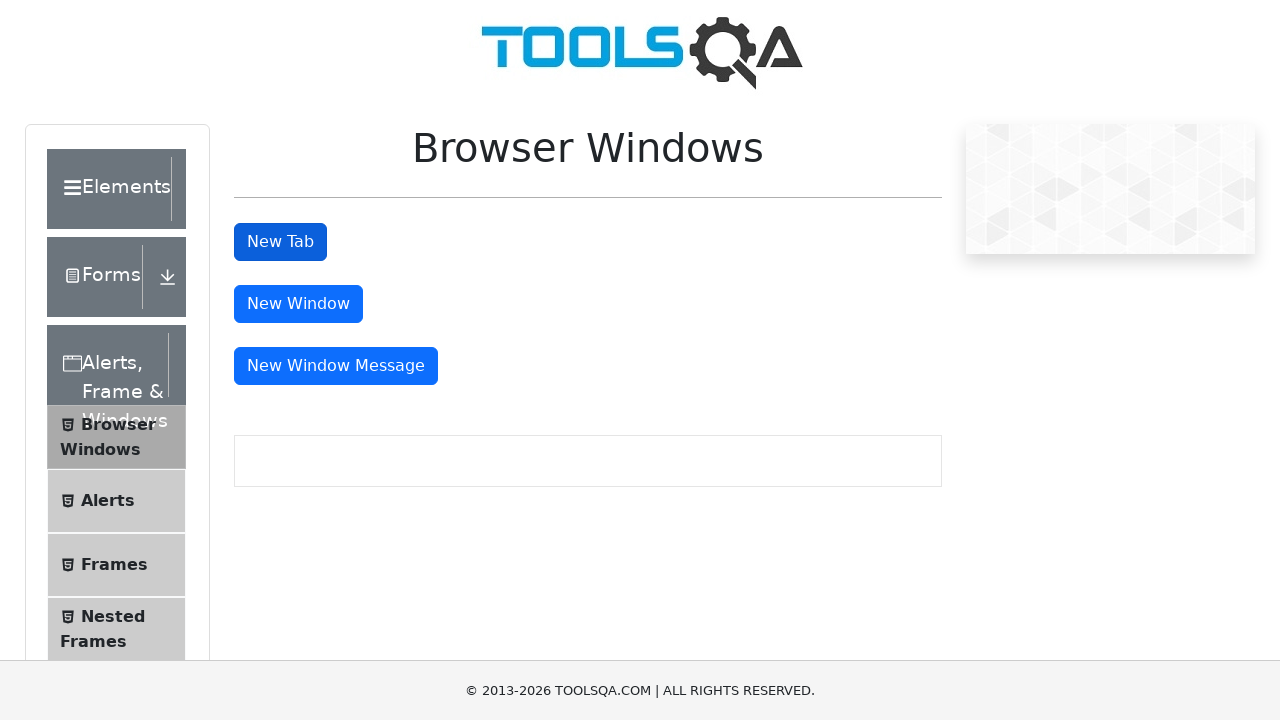

New tab opened and captured at (280, 242) on #tabButton
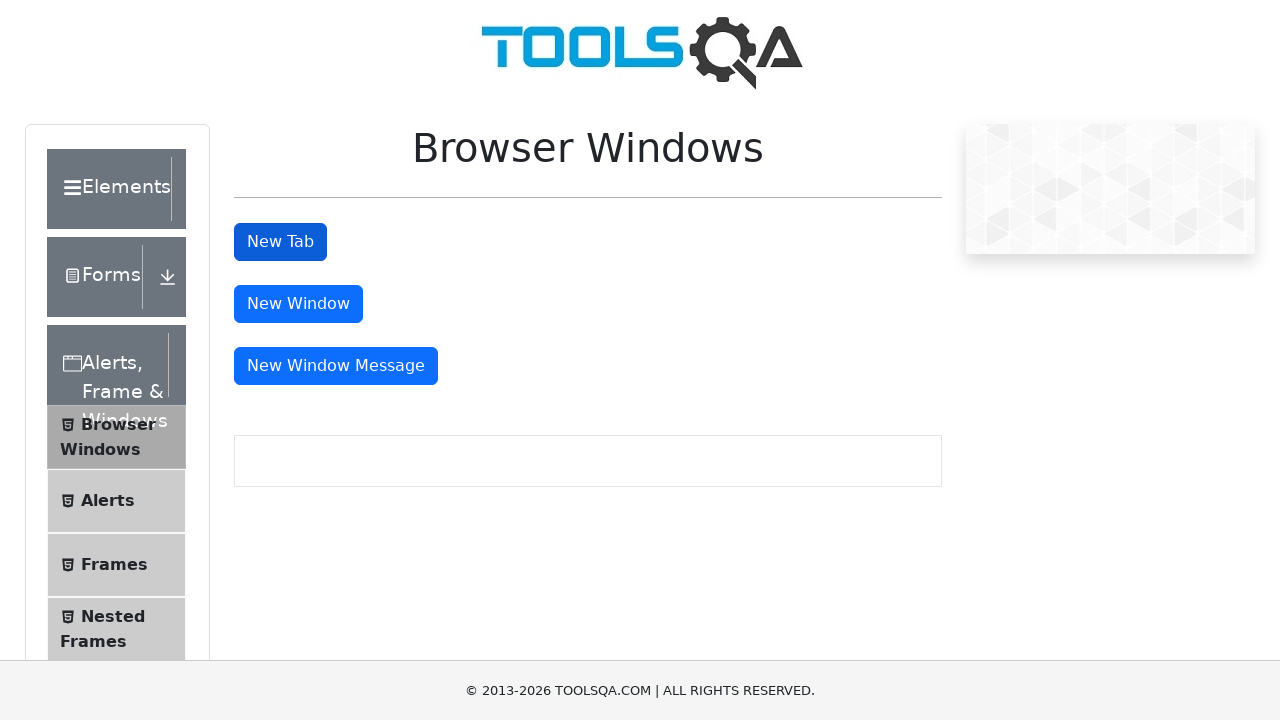

Switched to new tab context
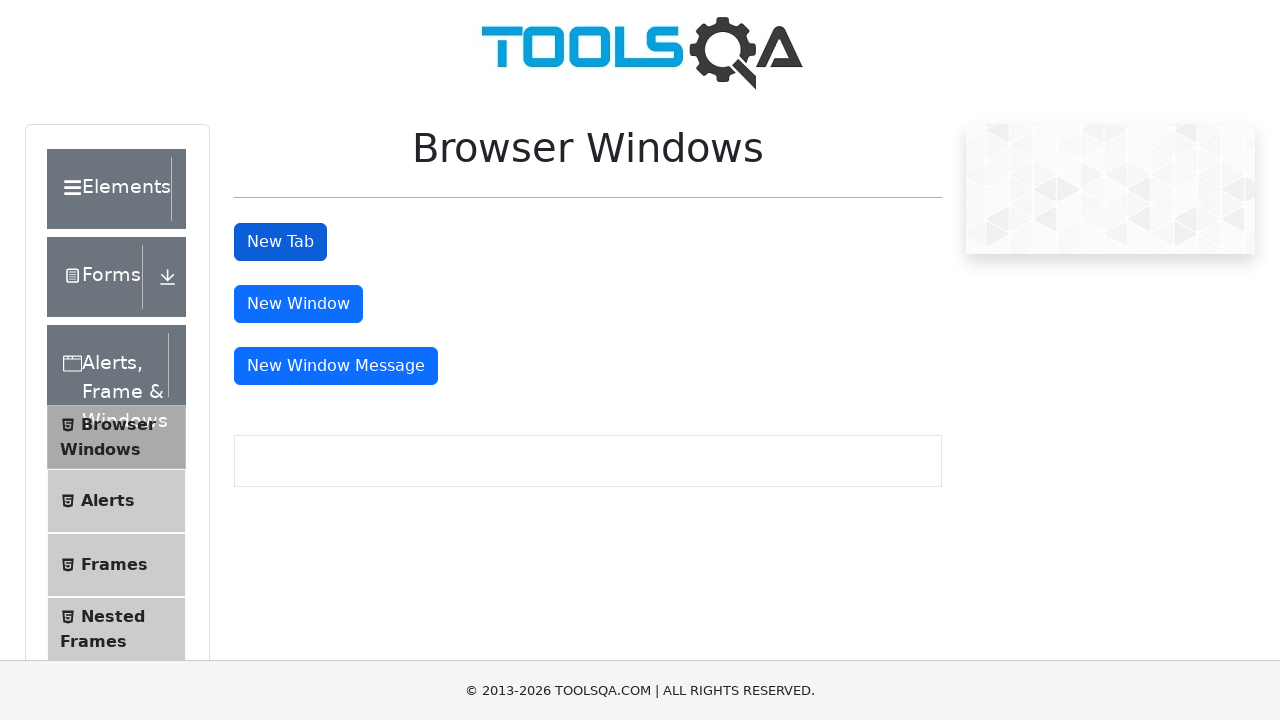

New tab page fully loaded
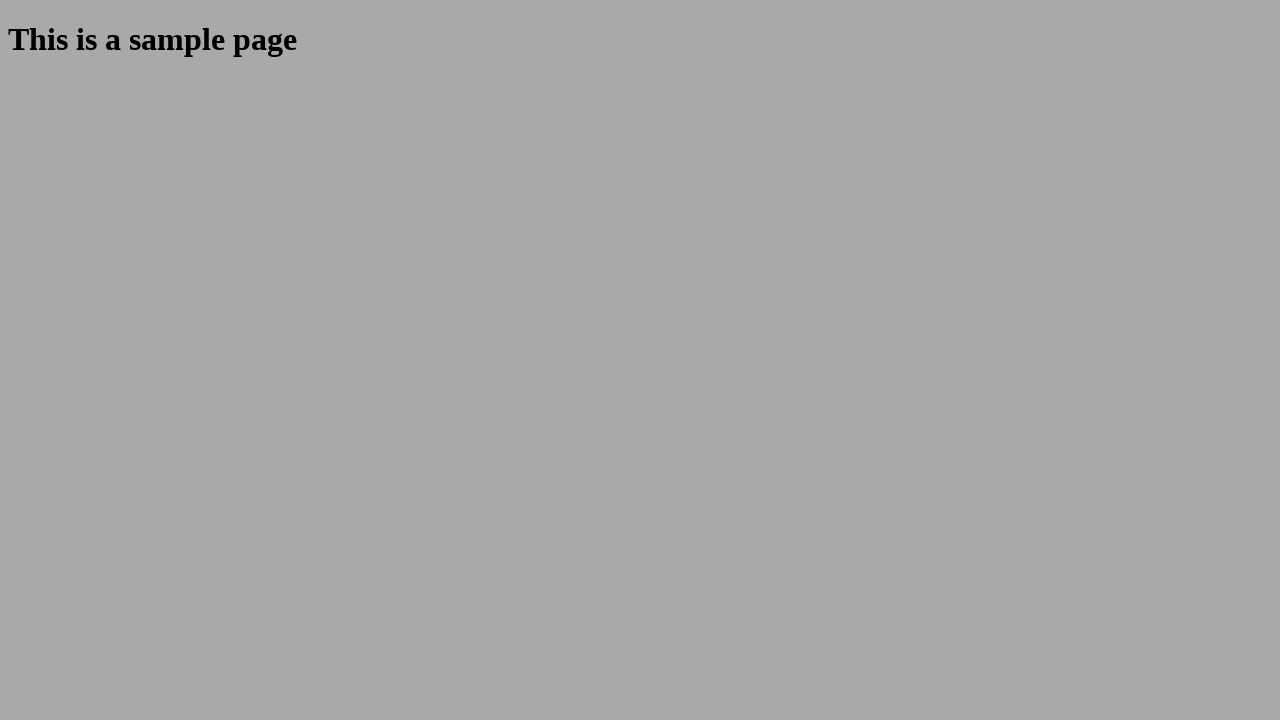

Sample heading element loaded on new tab
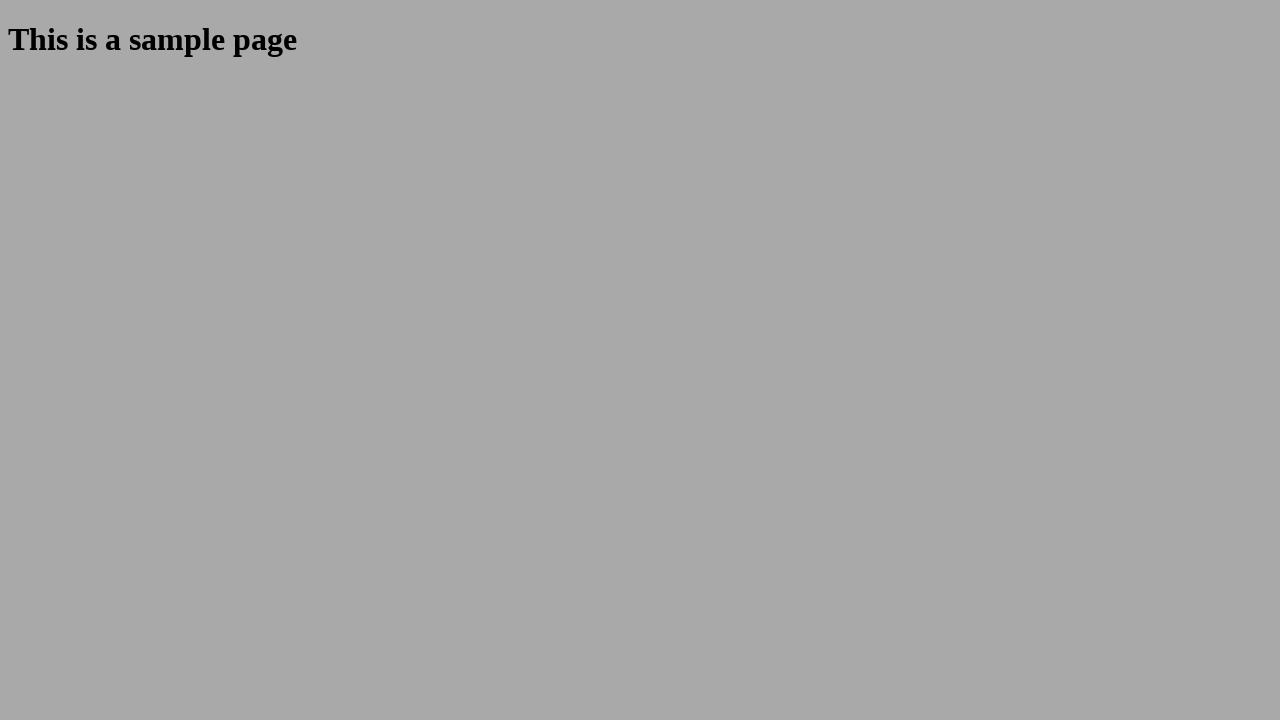

Retrieved sample heading text: 'This is a sample page'
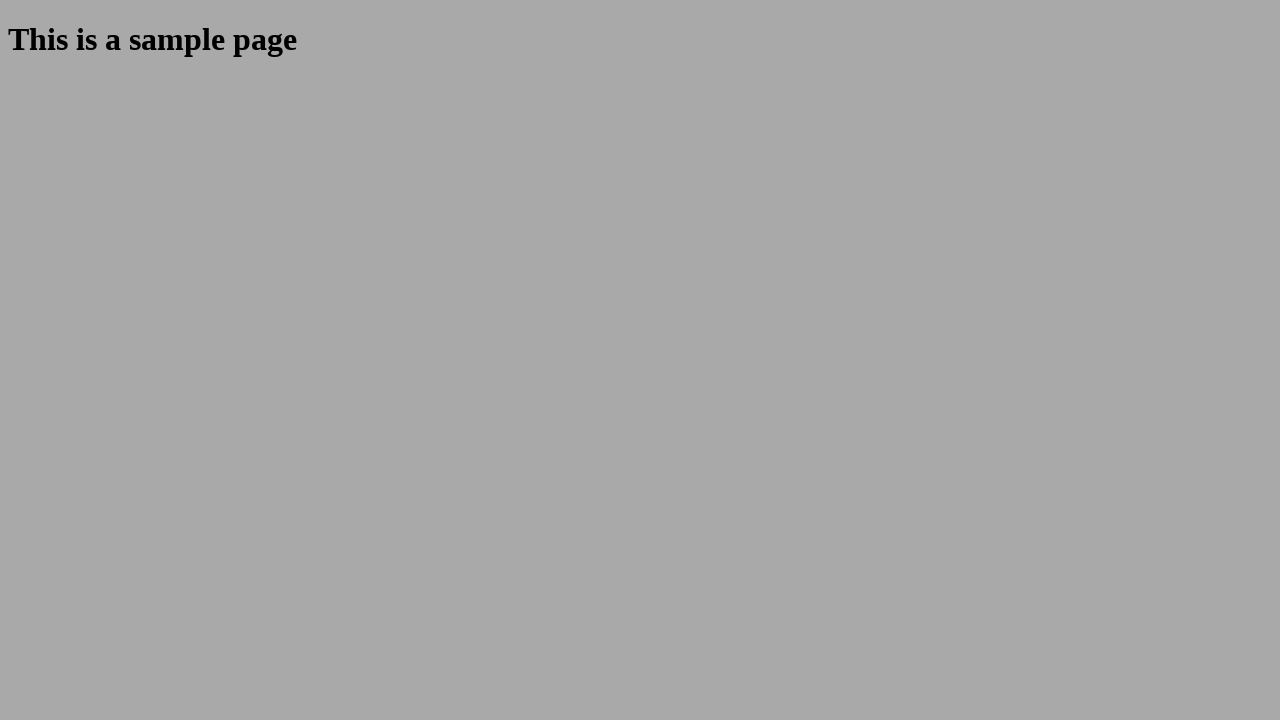

Closed the new tab
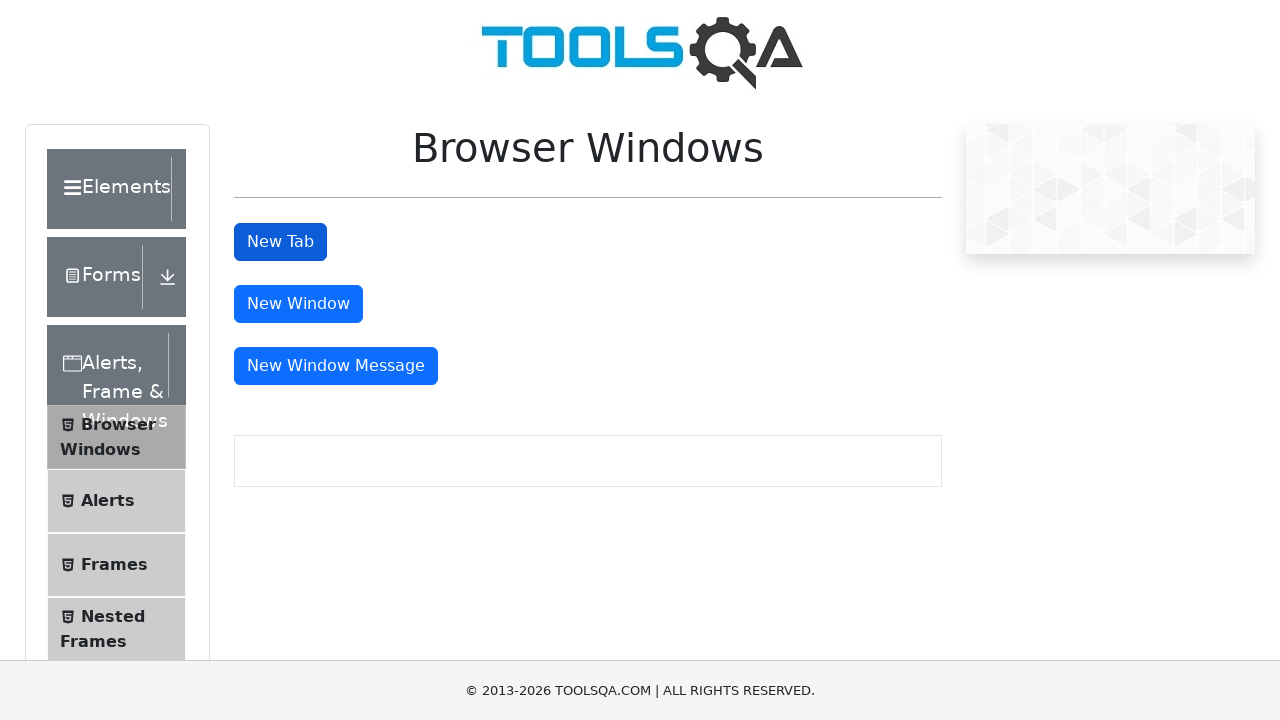

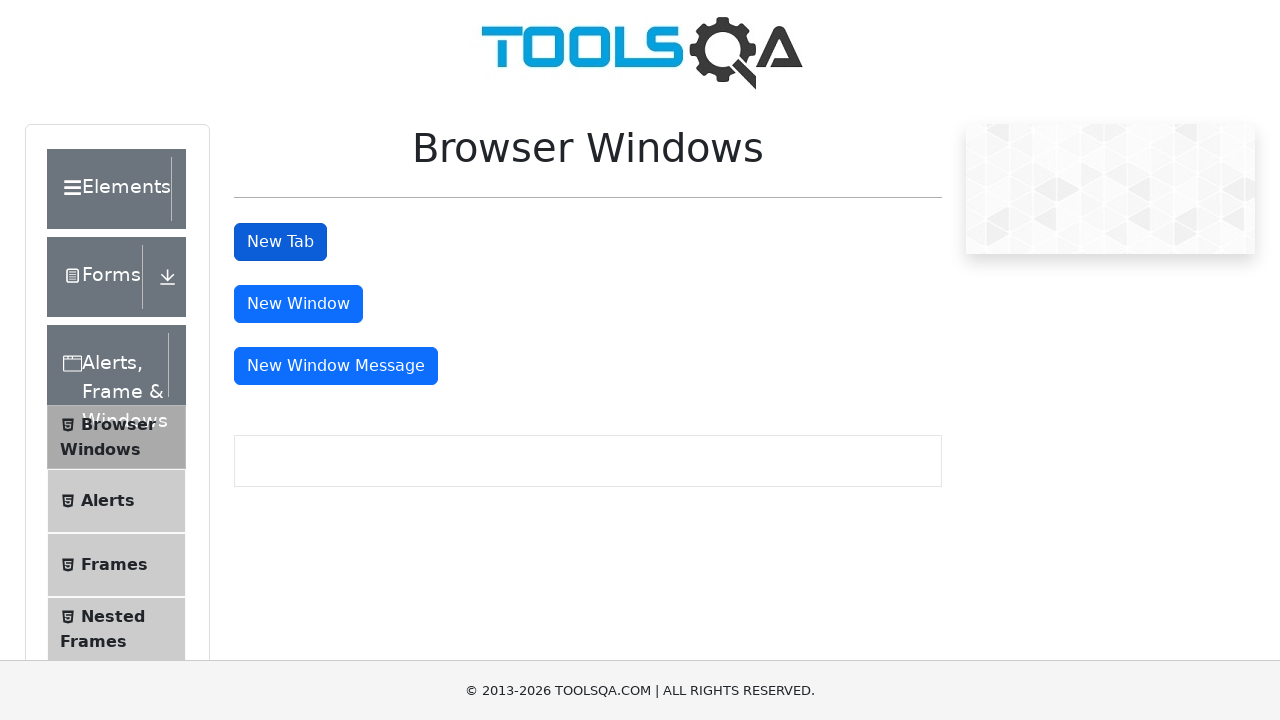